Tests filling the email field in the contact form with an email address

Starting URL: https://mahamfathy.github.io/Restaurant-Menu/

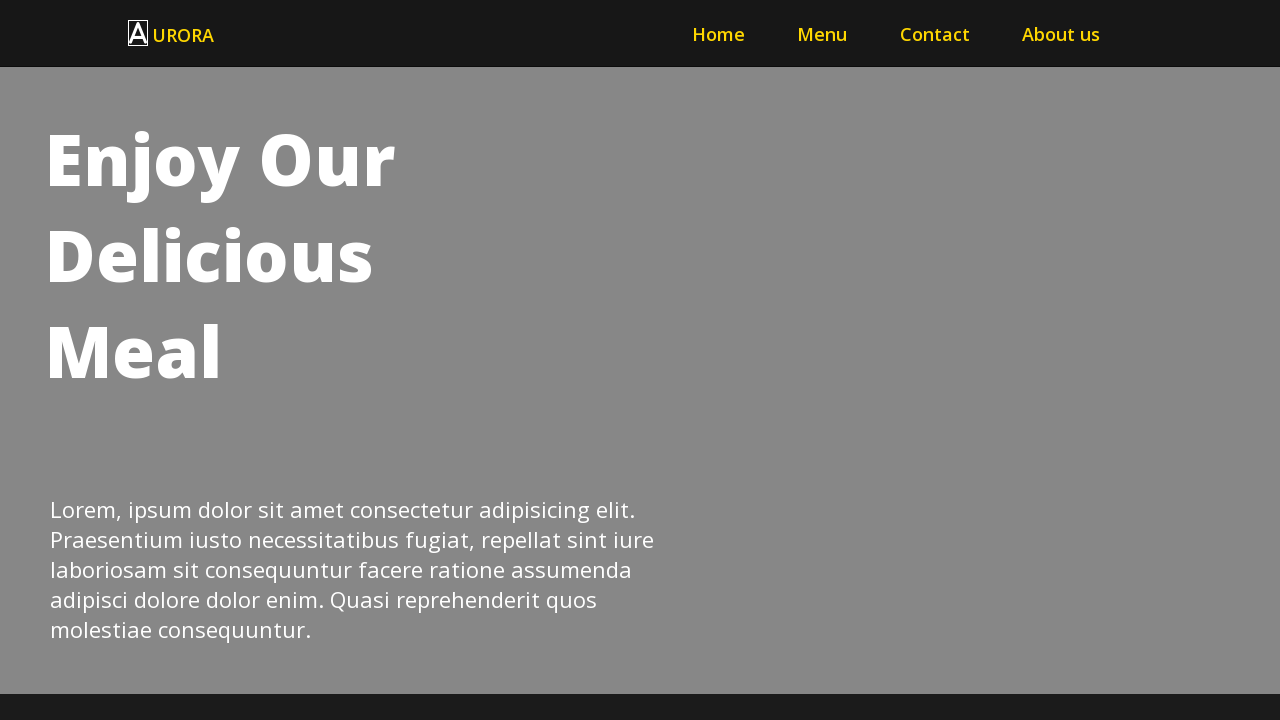

Filled email field with 'maria@email.com' in the contact form on #email
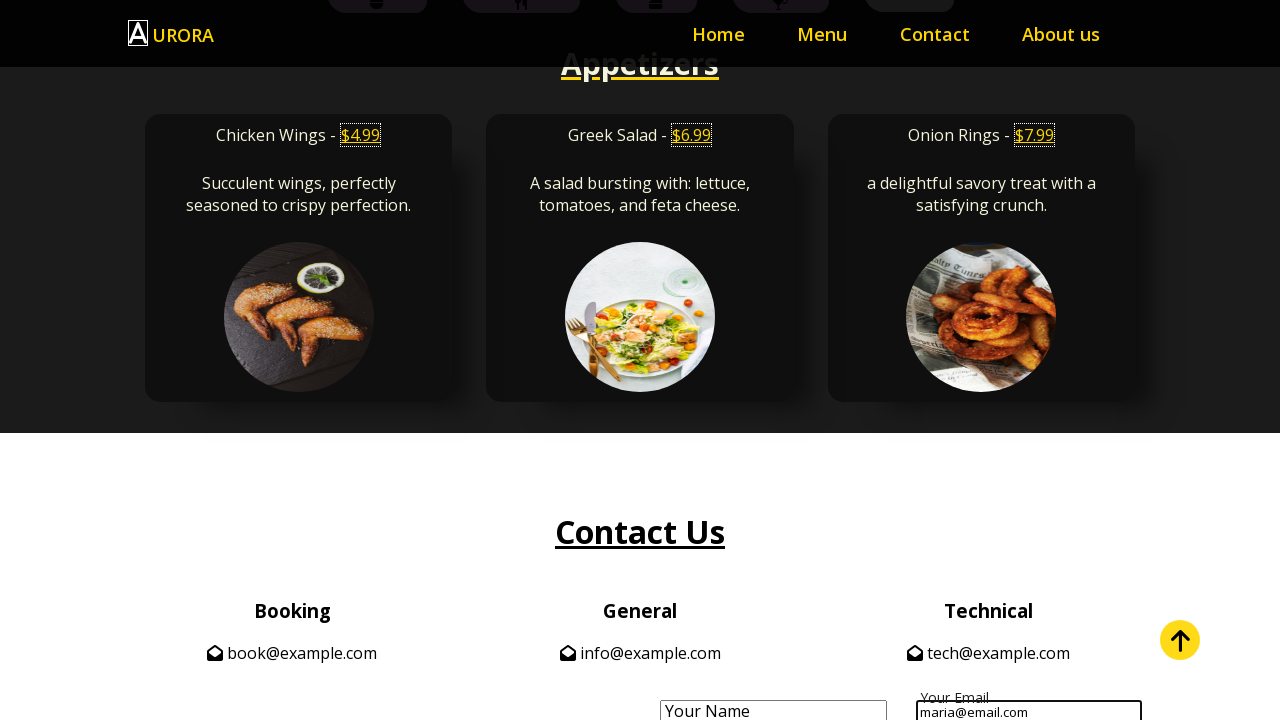

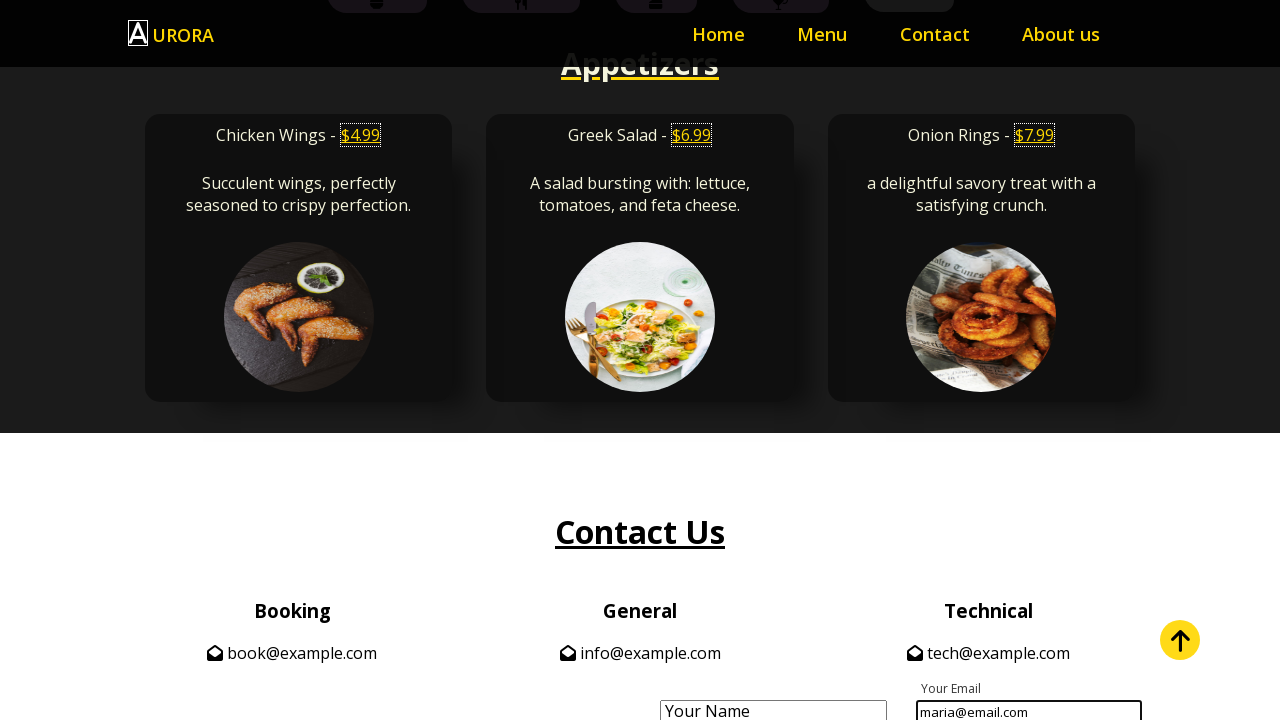